Tests checkbox functionality by navigating to the checkboxes page and ensuring all checkboxes are checked

Starting URL: https://the-internet.herokuapp.com/

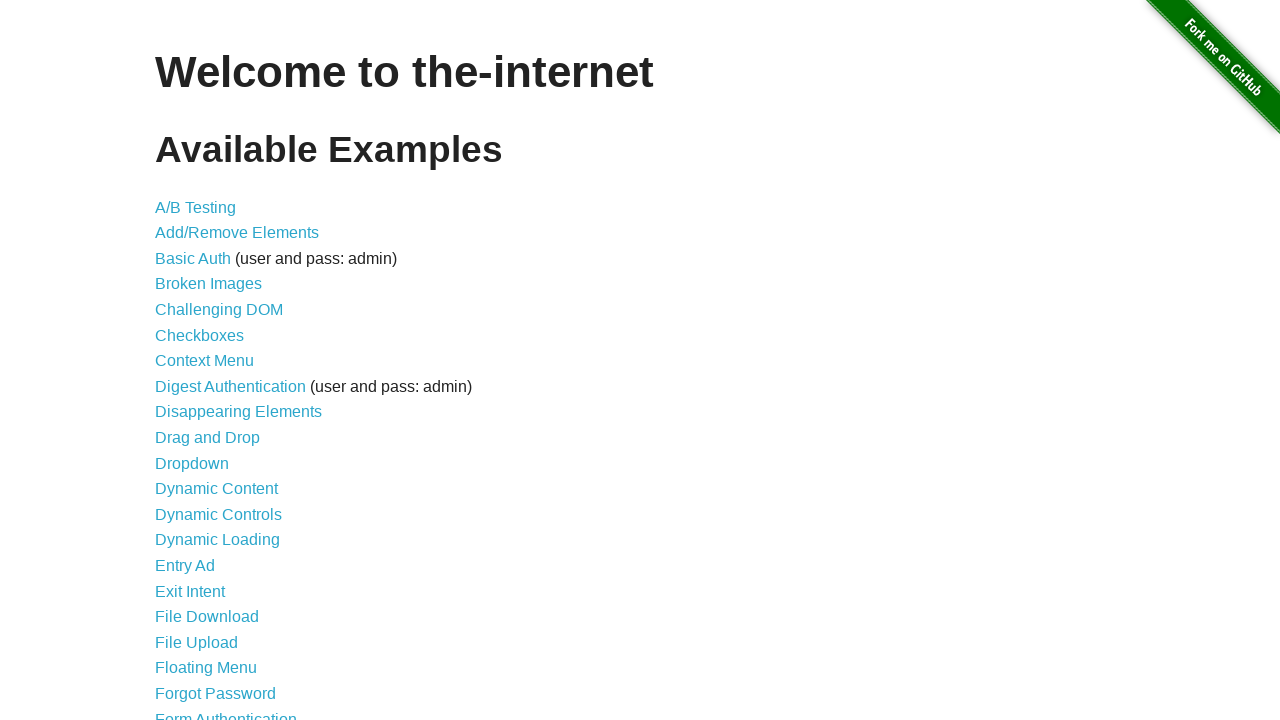

Clicked on the Checkboxes link at (200, 335) on text=Checkboxes
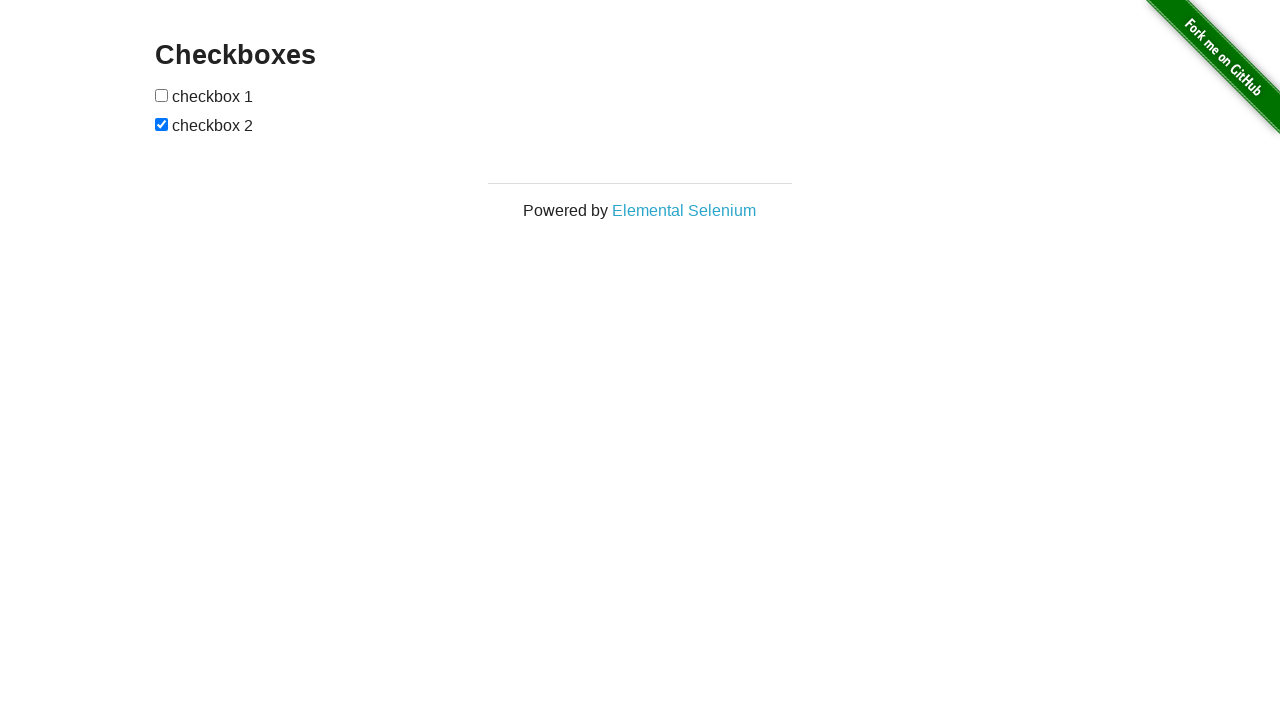

Checkboxes page loaded with heading visible
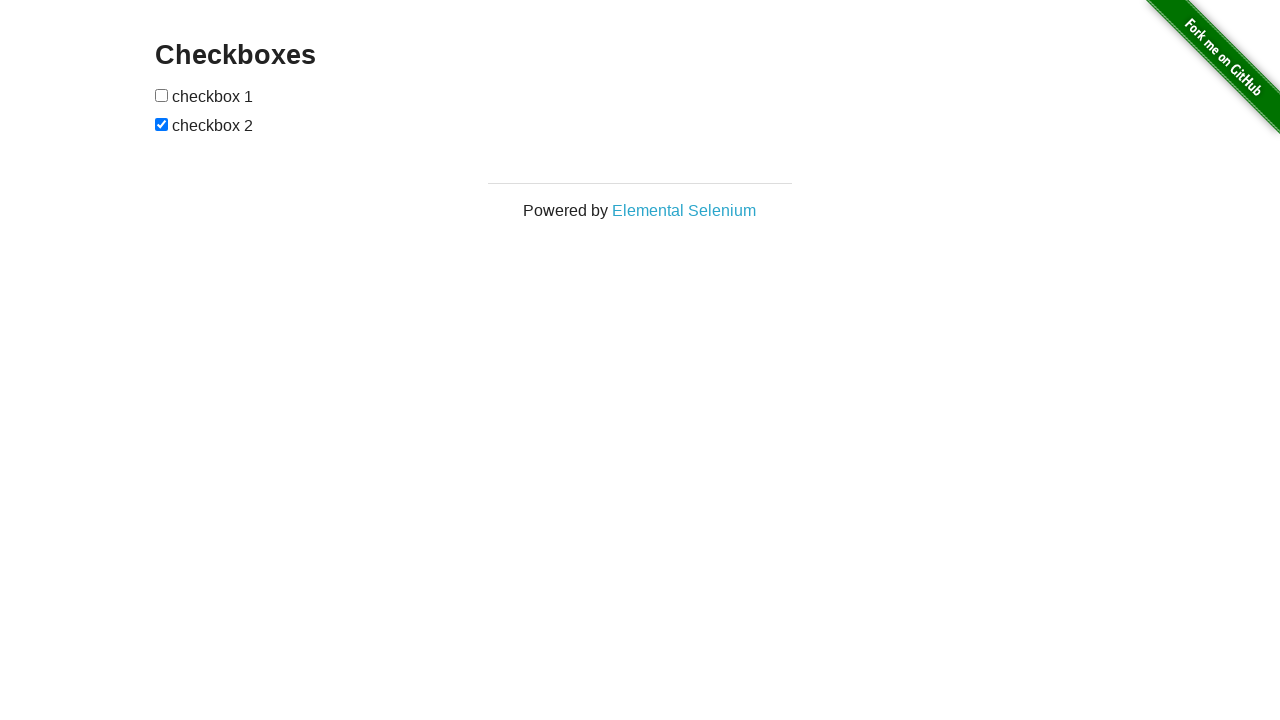

Located first checkbox element
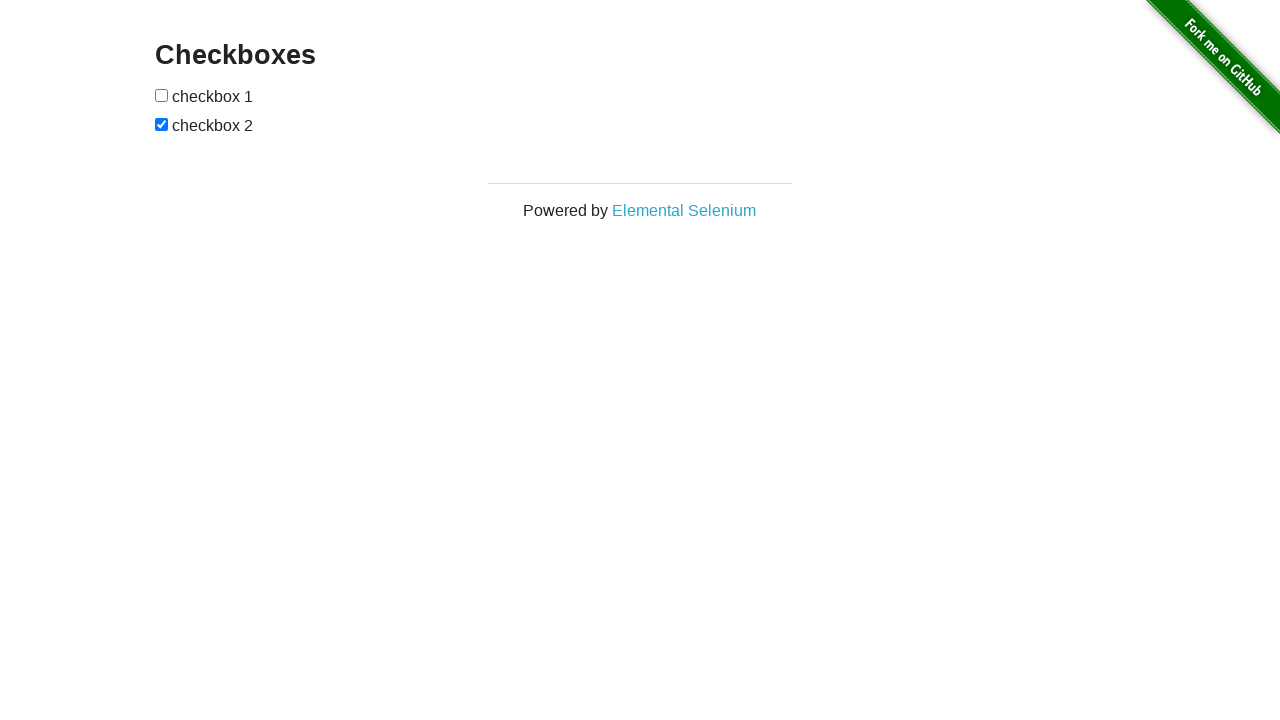

First checkbox was unchecked, clicked to check it at (162, 95) on xpath=//form[@id='checkboxes']/input[1]
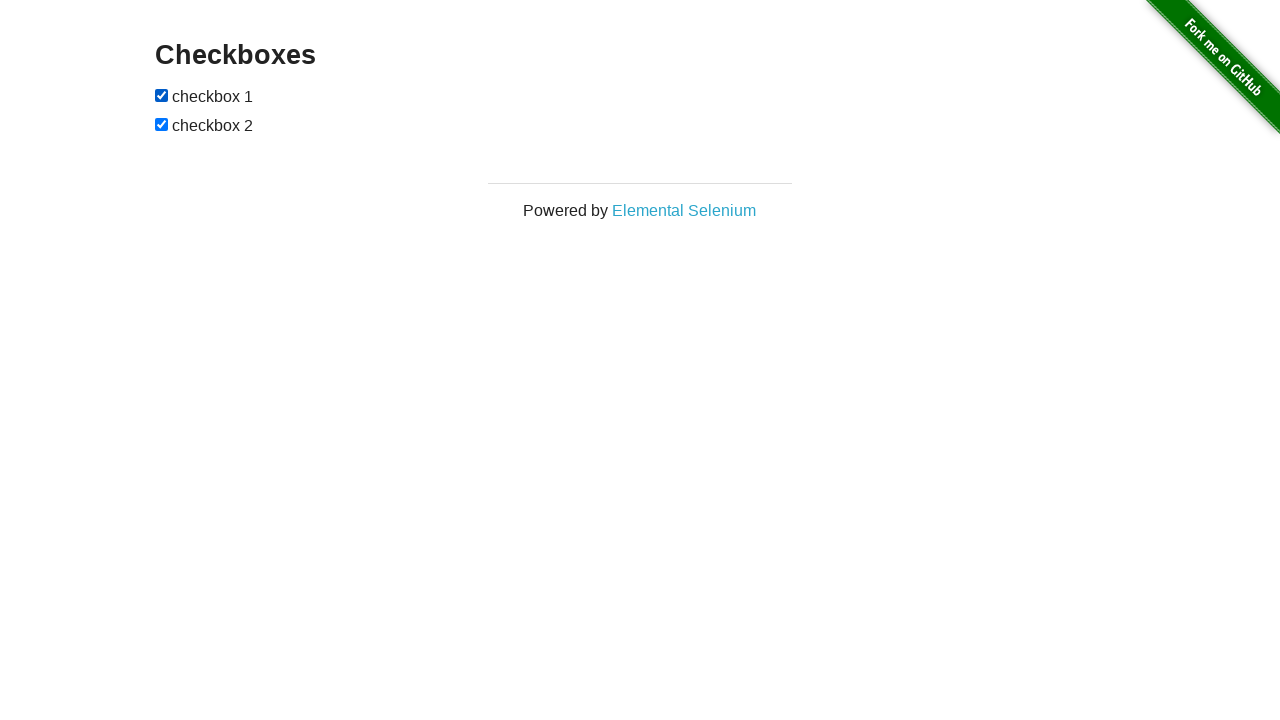

Located second checkbox element
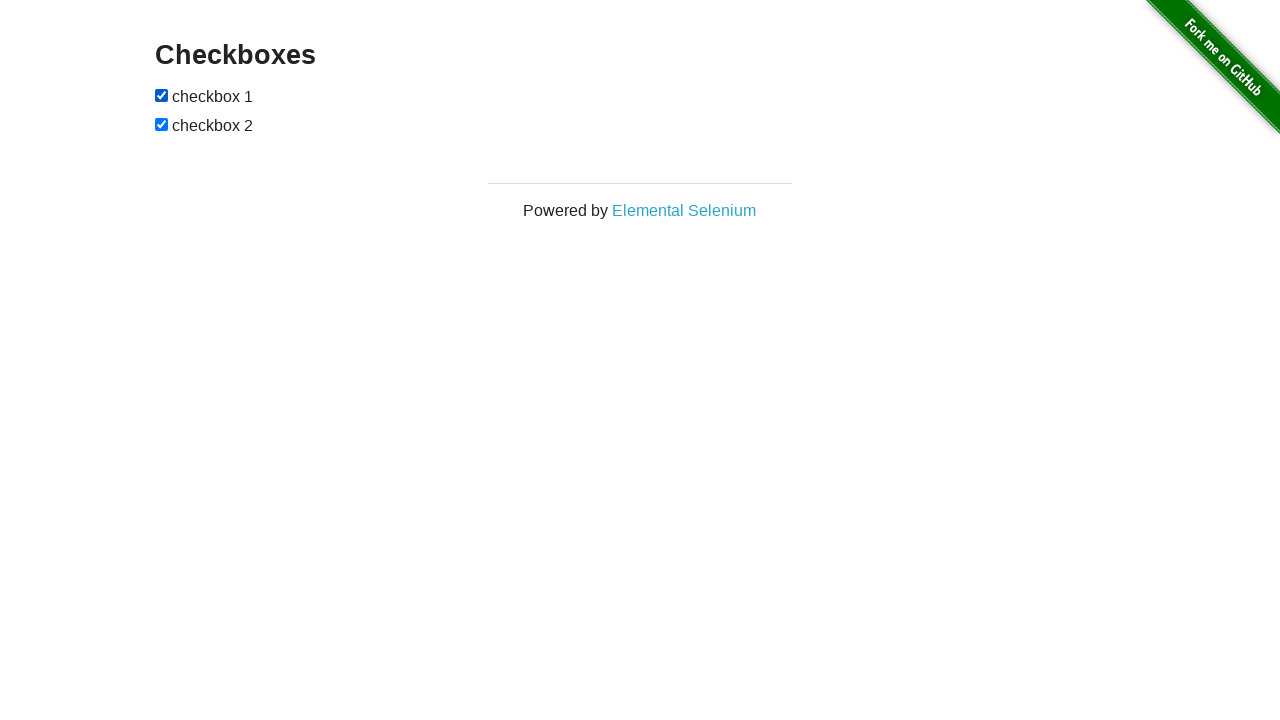

Second checkbox was already checked
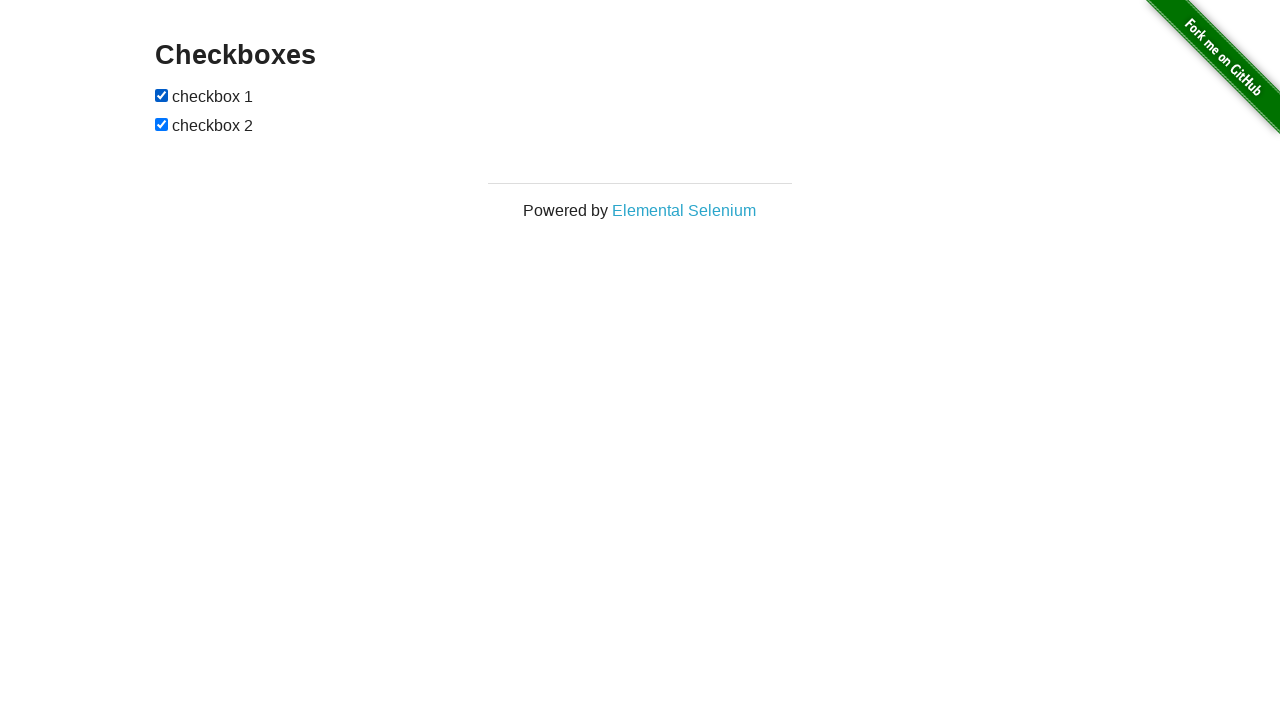

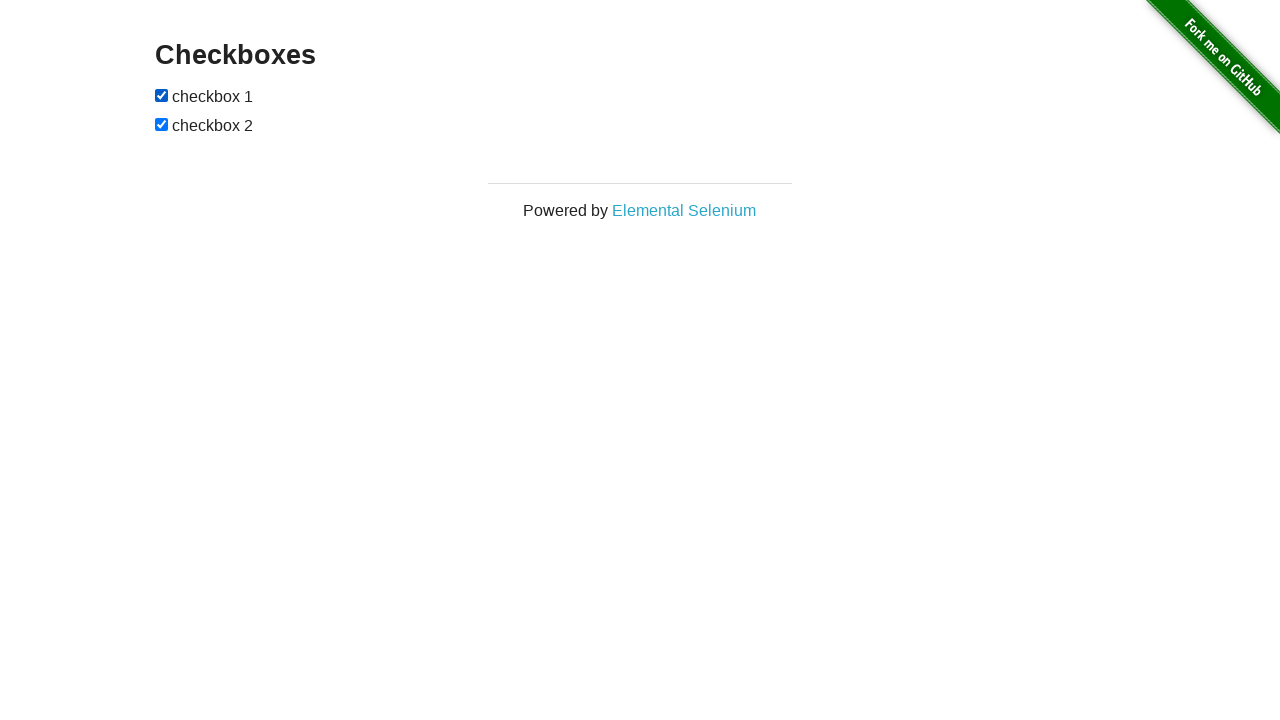